Tests checkbox functionality by toggling checkbox states based on their current selection status

Starting URL: https://the-internet.herokuapp.com/checkboxes

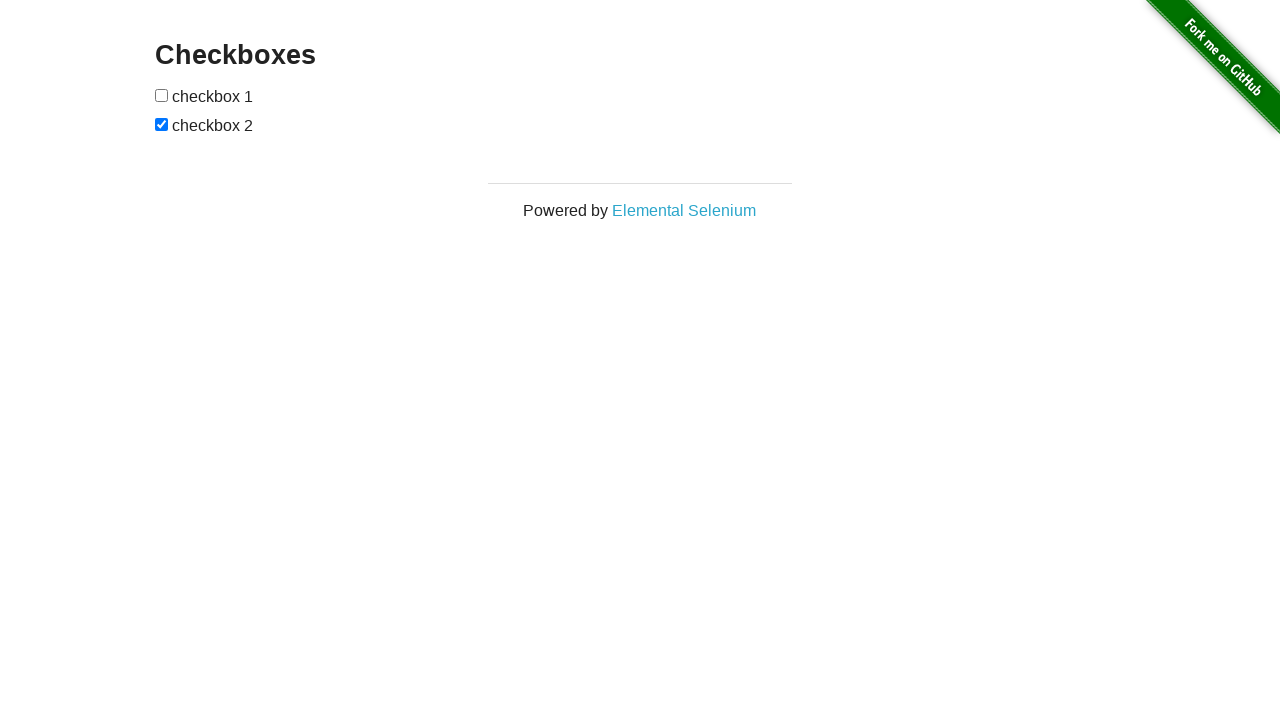

Located first checkbox element
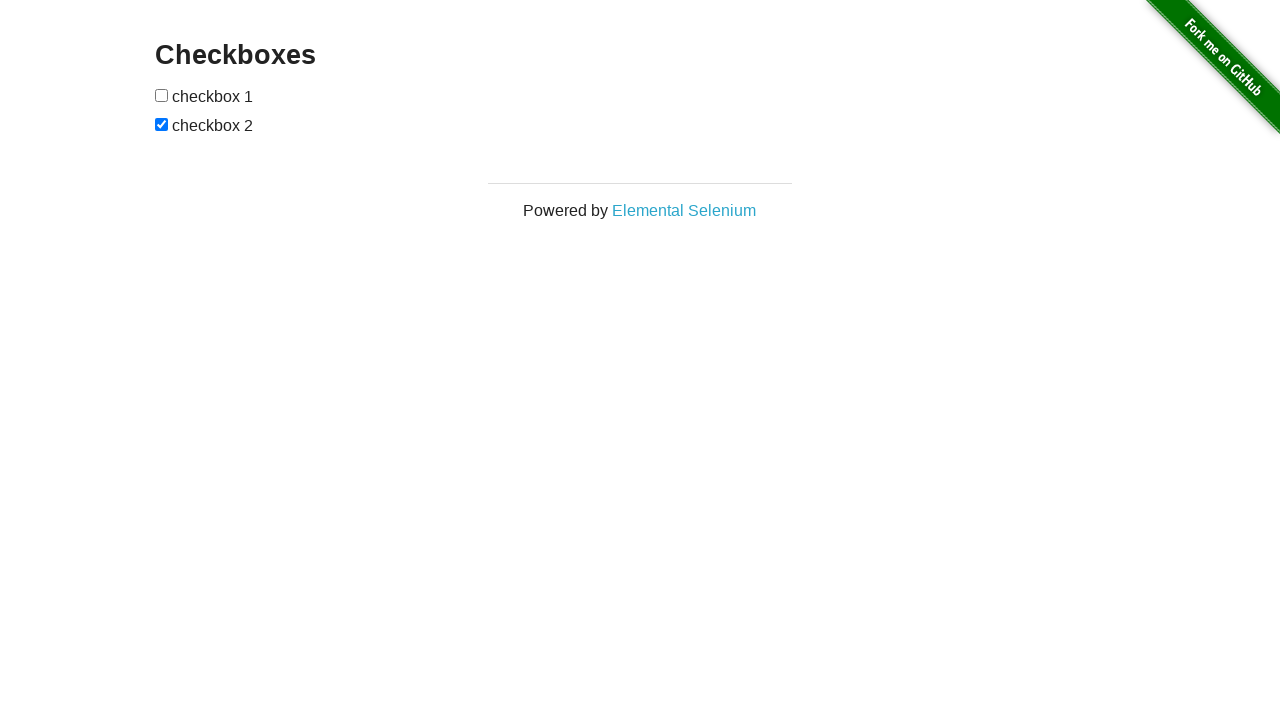

Located second checkbox element
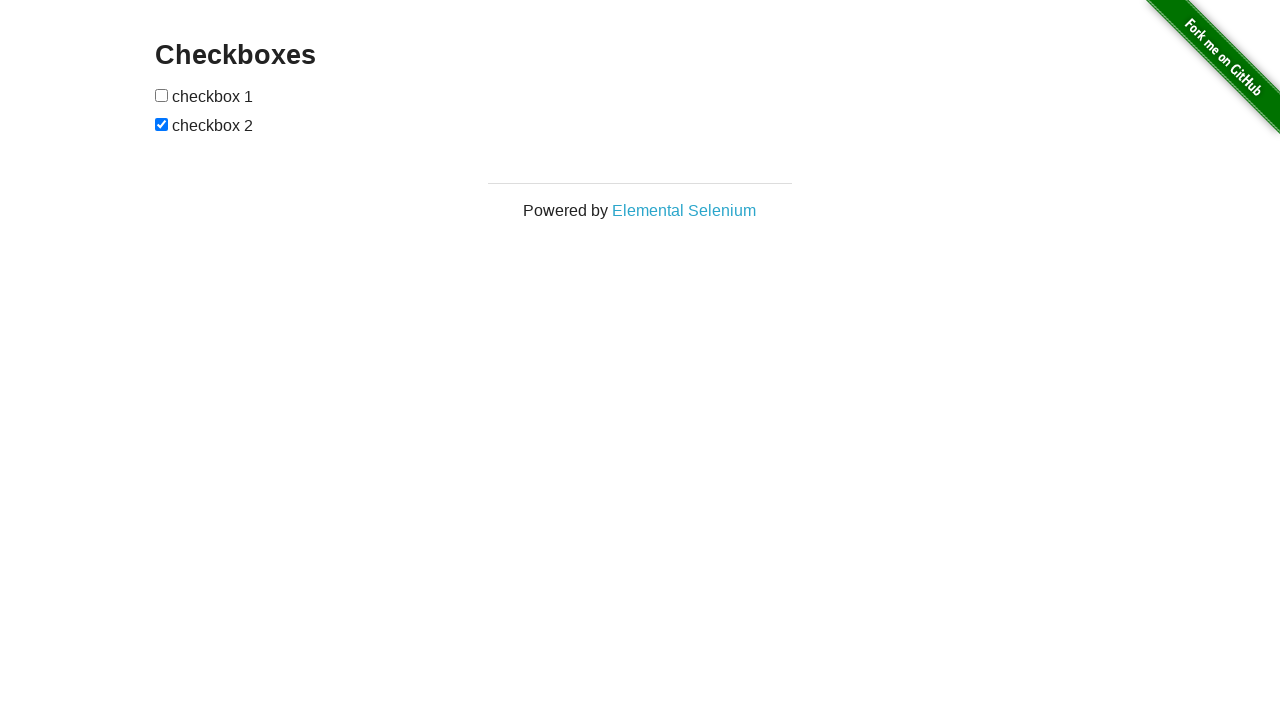

Checked first checkbox state
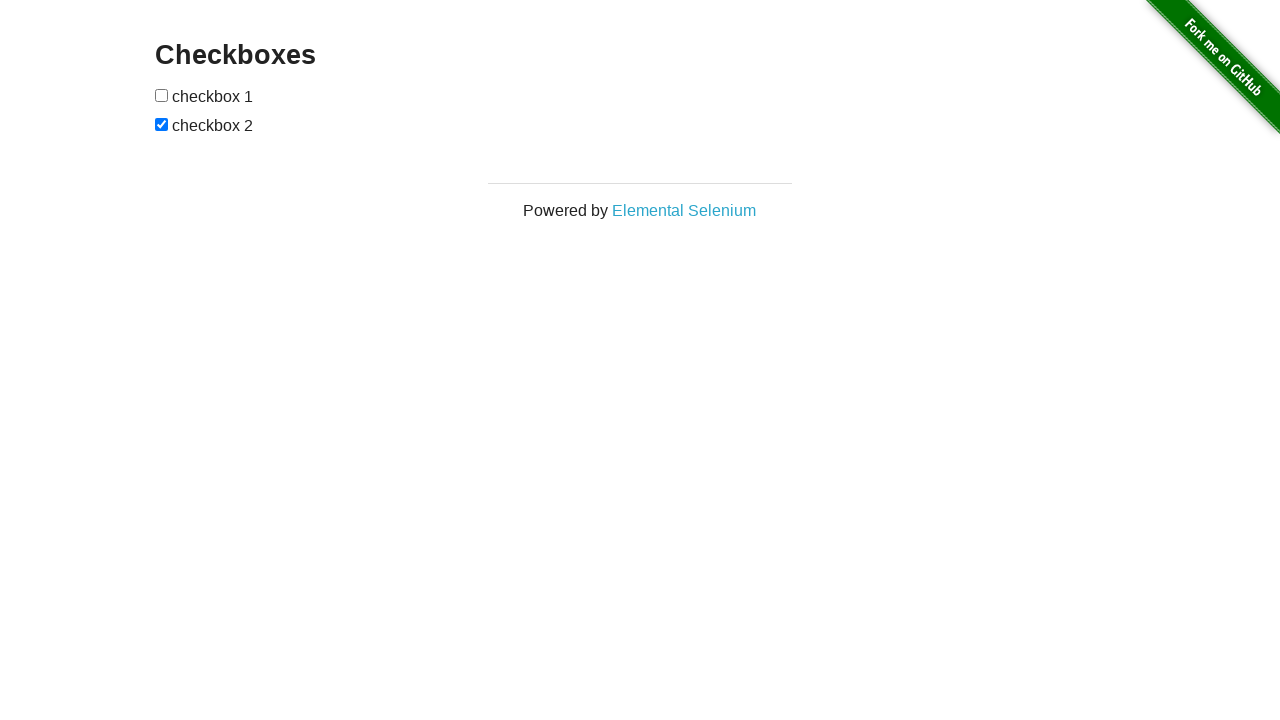

Checked first checkbox at (162, 95) on xpath=//form[@id='checkboxes']/input[1]
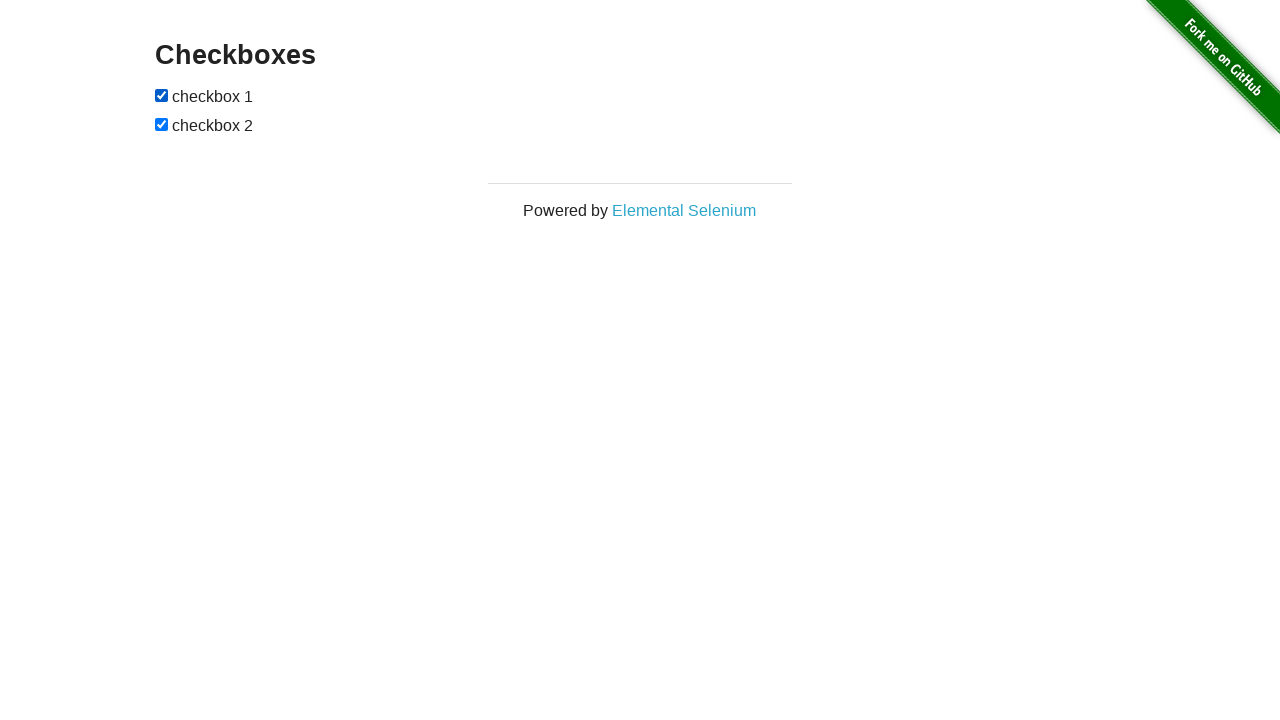

Checked second checkbox state
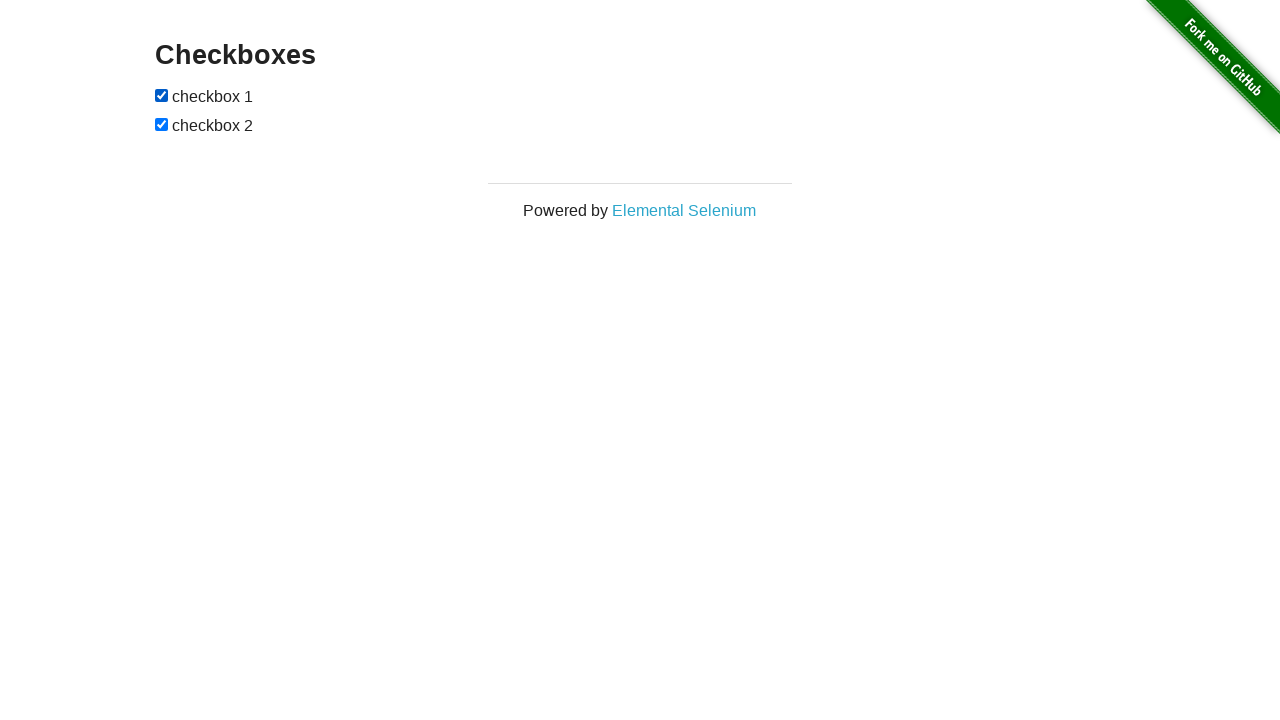

Unchecked second checkbox at (162, 124) on xpath=//form[@id='checkboxes']/input[2]
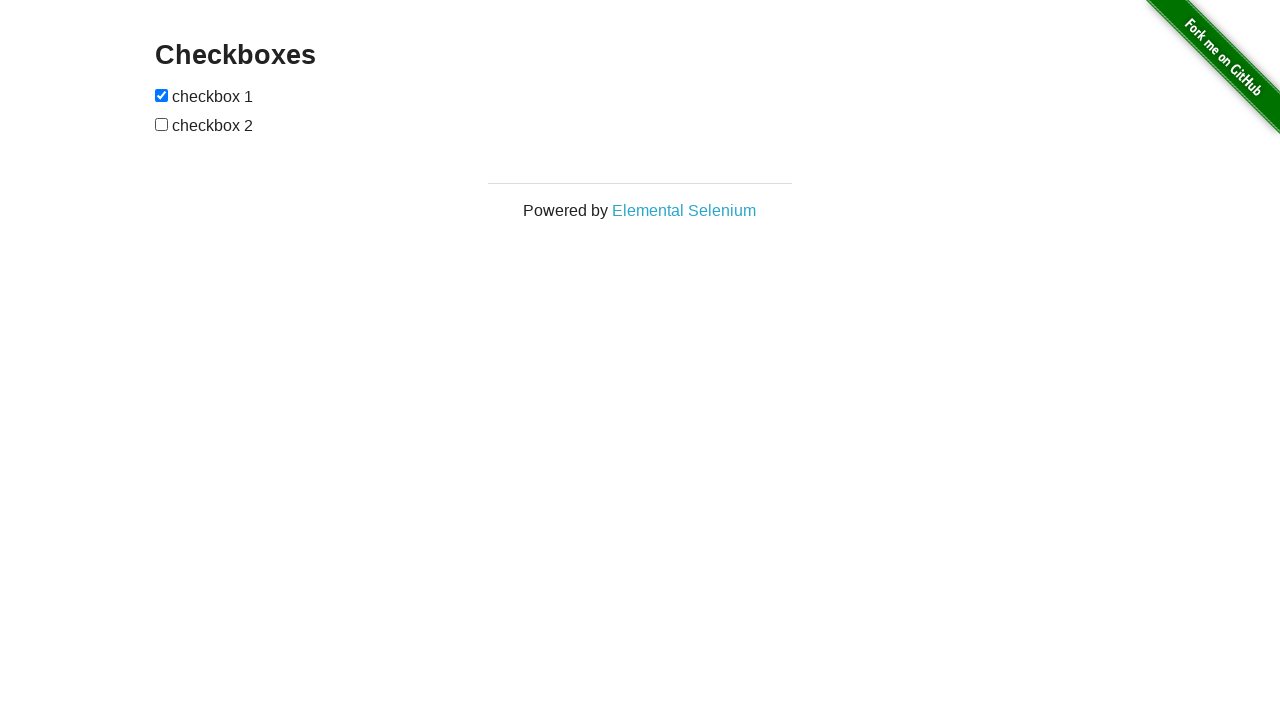

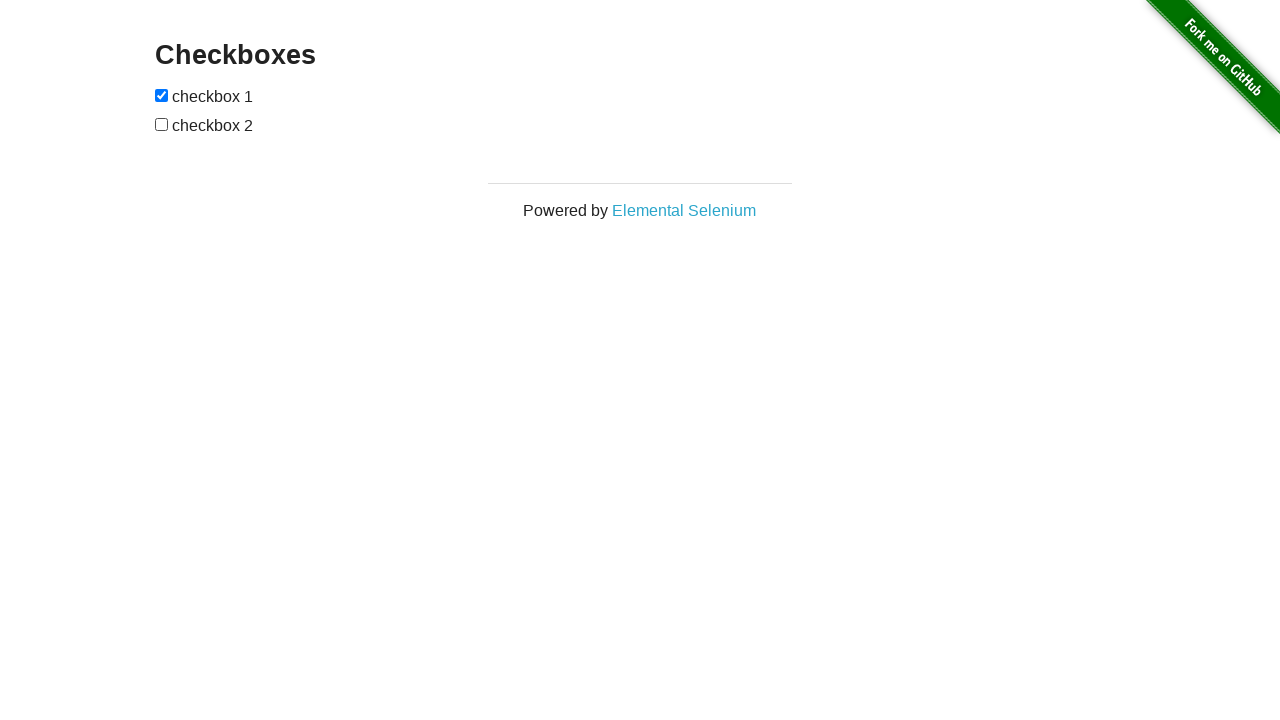